Tests a browser game by starting the game and pressing the up arrow key to verify that the player position changes

Starting URL: https://nmarhari.github.io/SWE-Alpha/

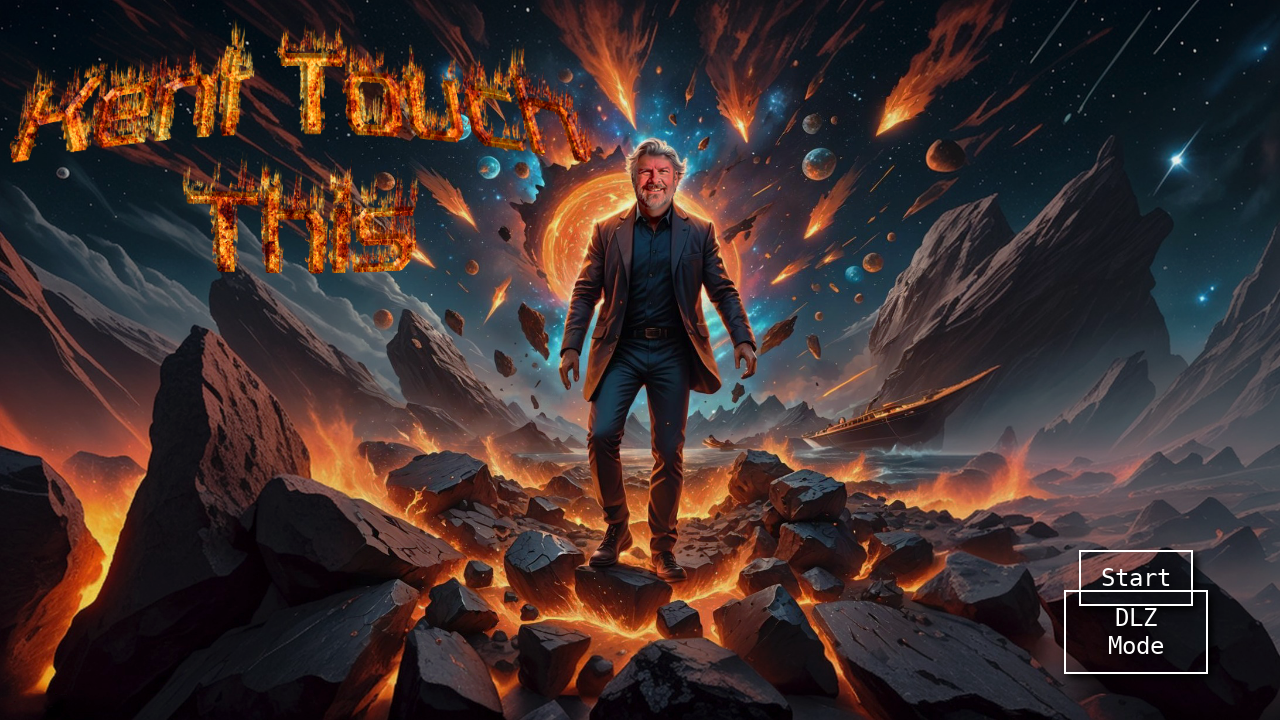

Waited for start button to load
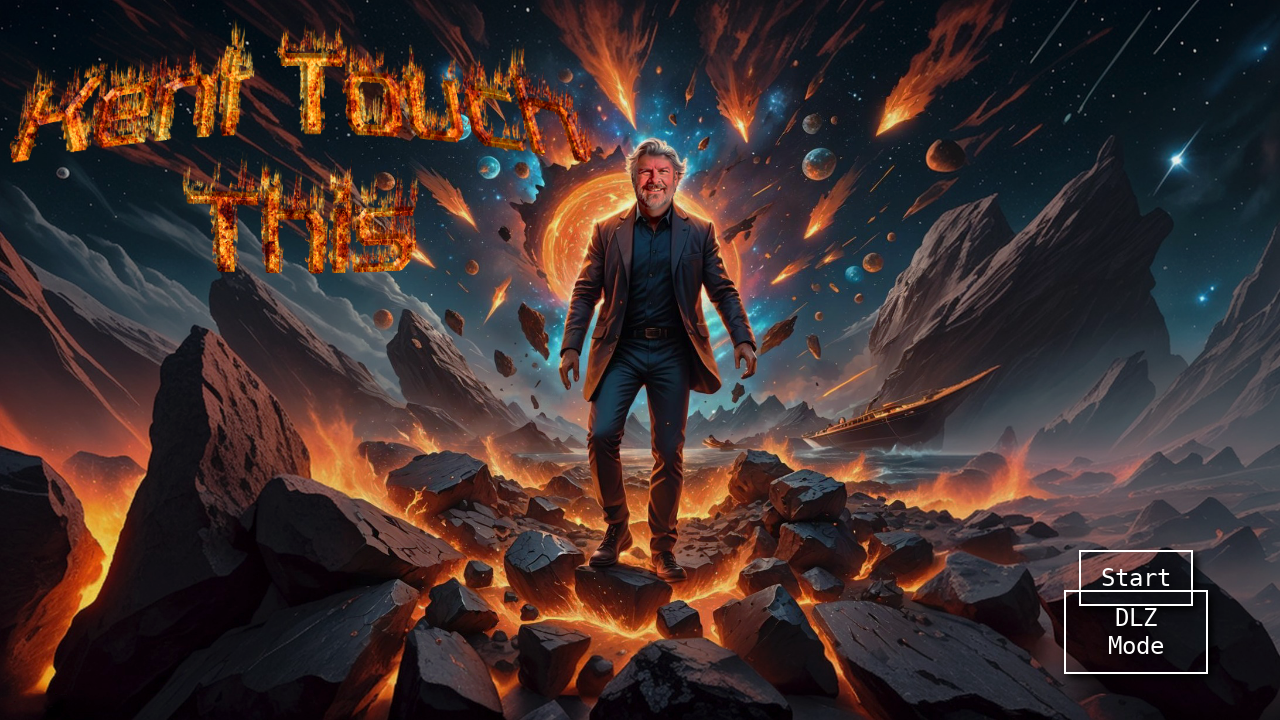

Clicked start button to begin the game at (1136, 578) on button
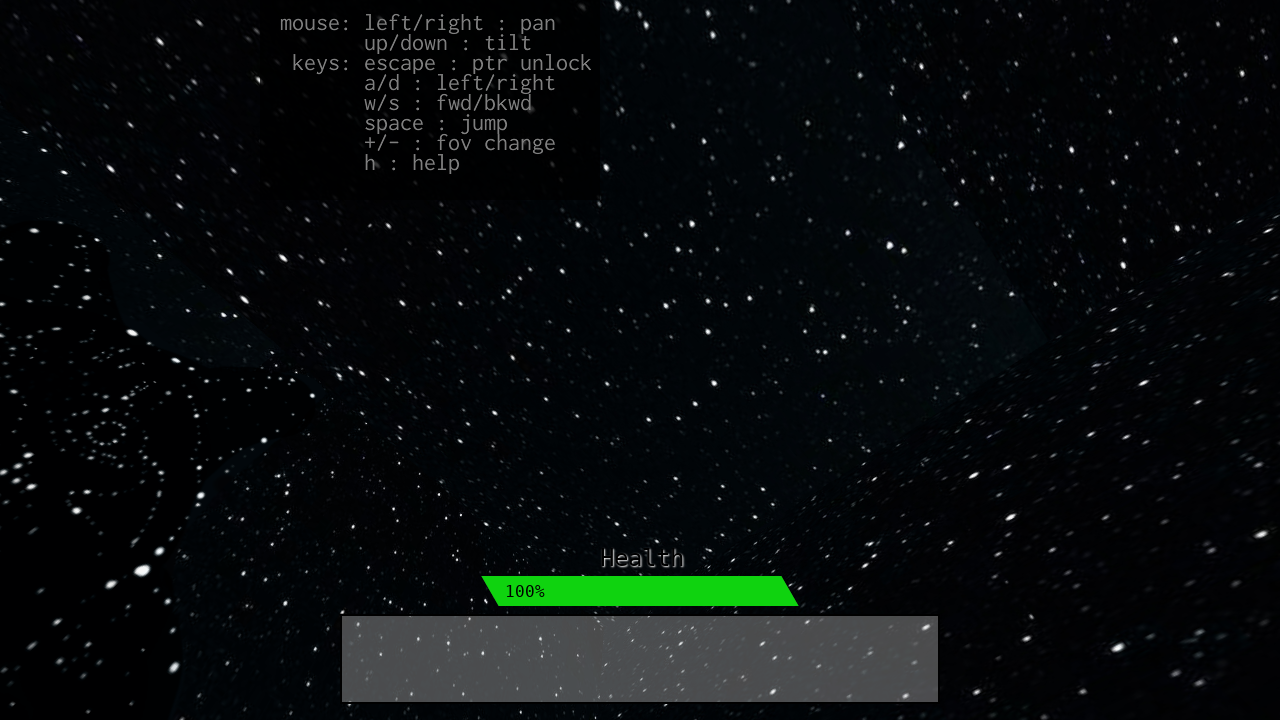

Waited 5 seconds for game to initialize
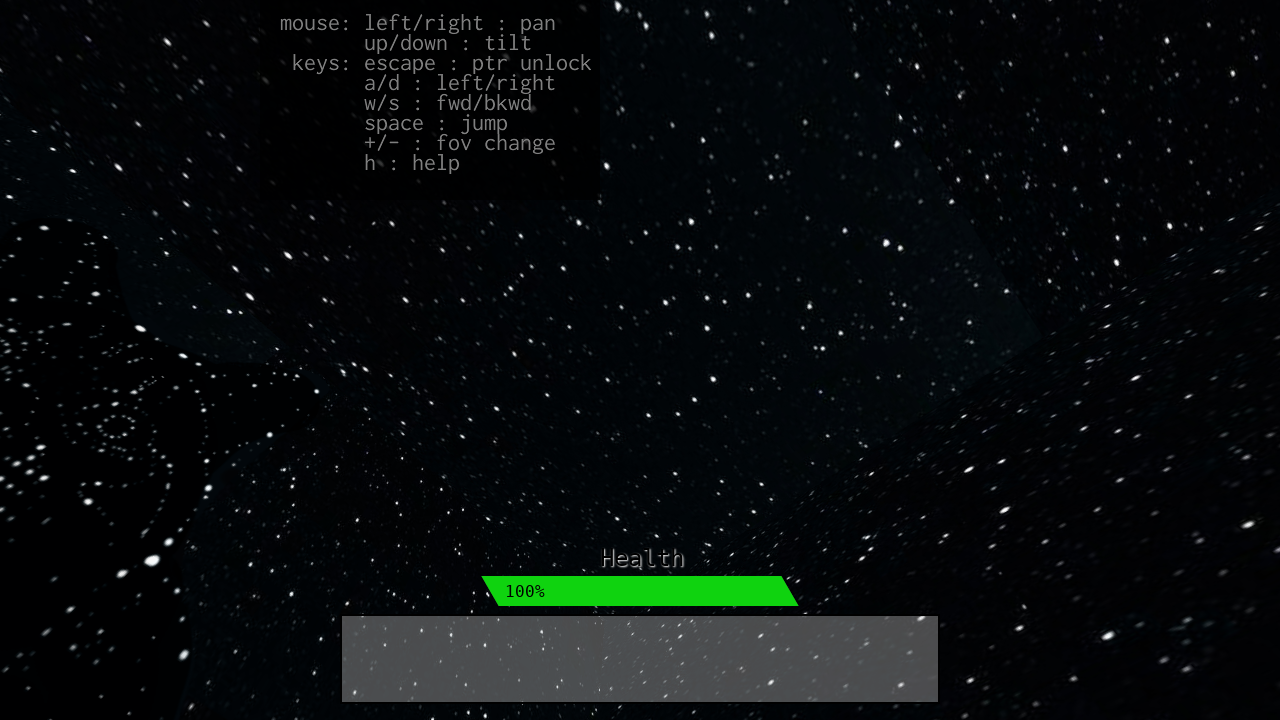

Pressed down ArrowUp key to move player upward
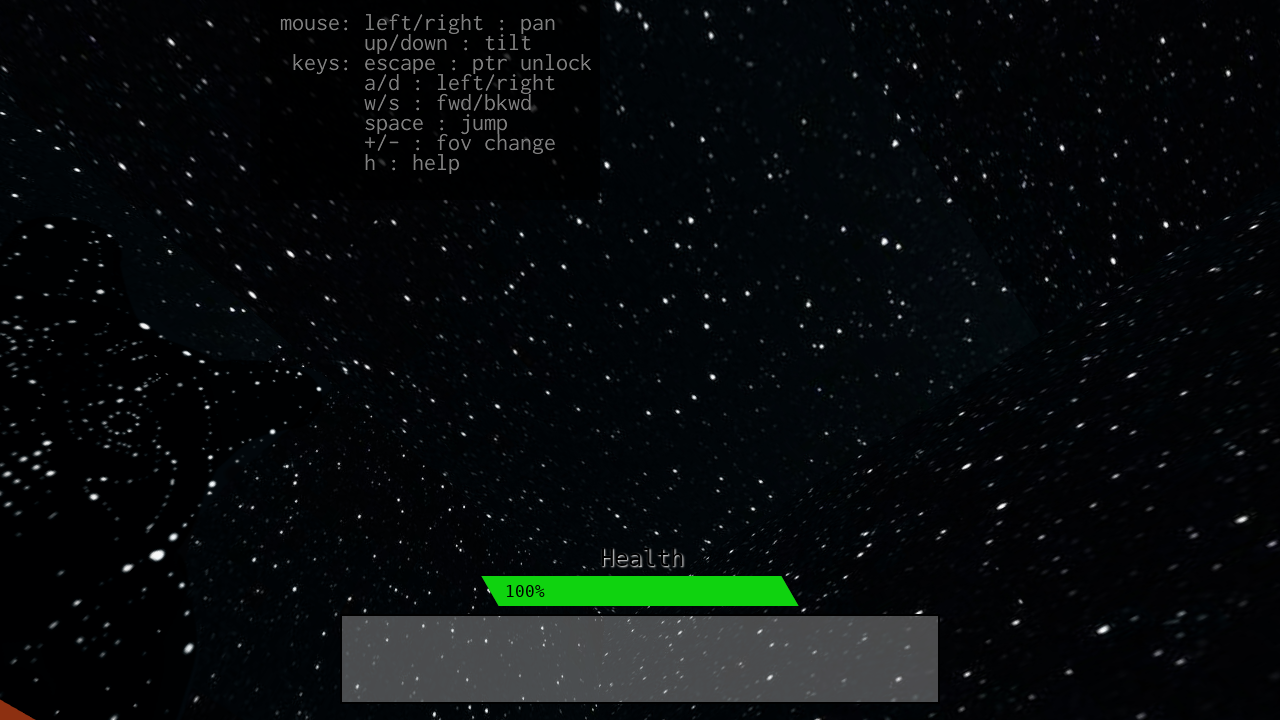

Waited 2 seconds for player movement to register
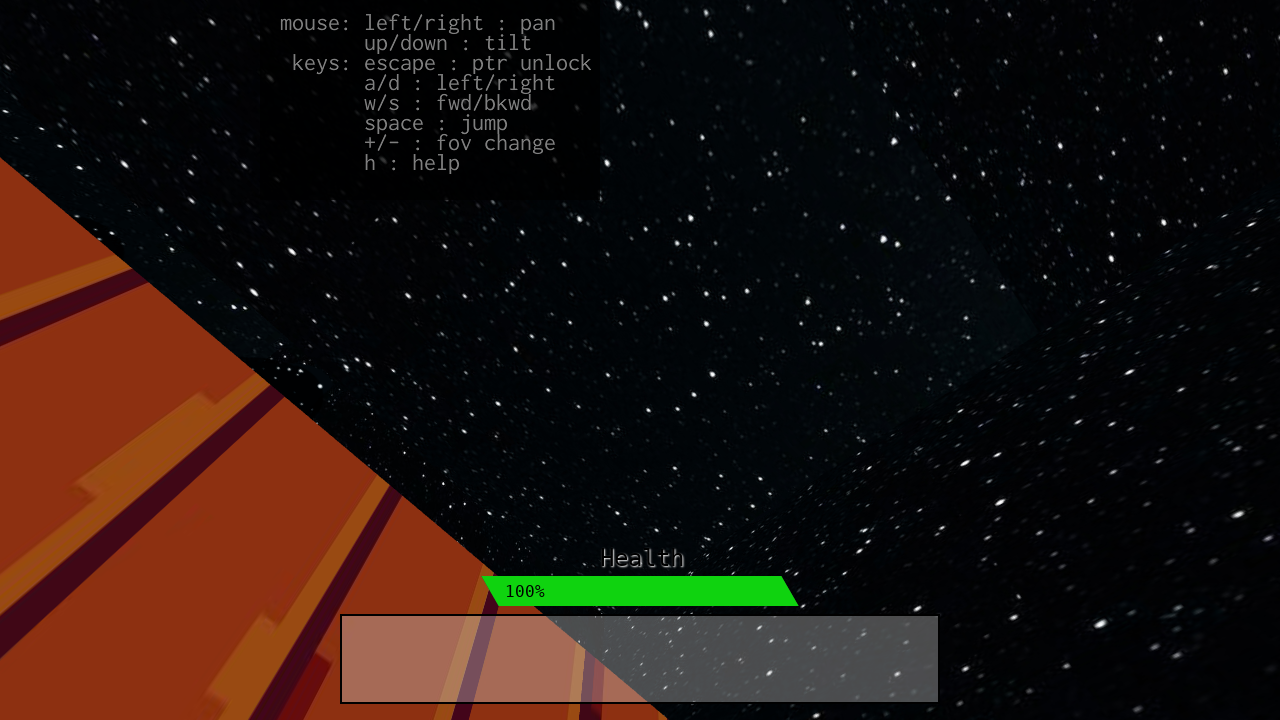

Released ArrowUp key
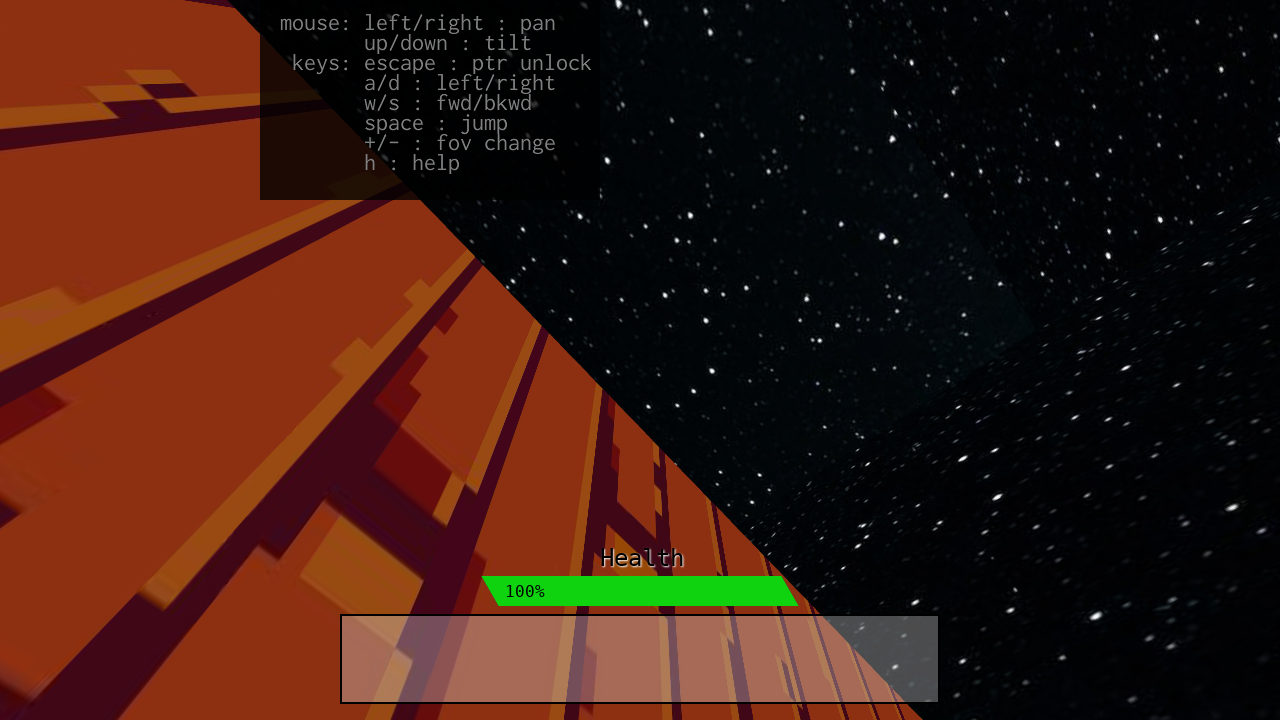

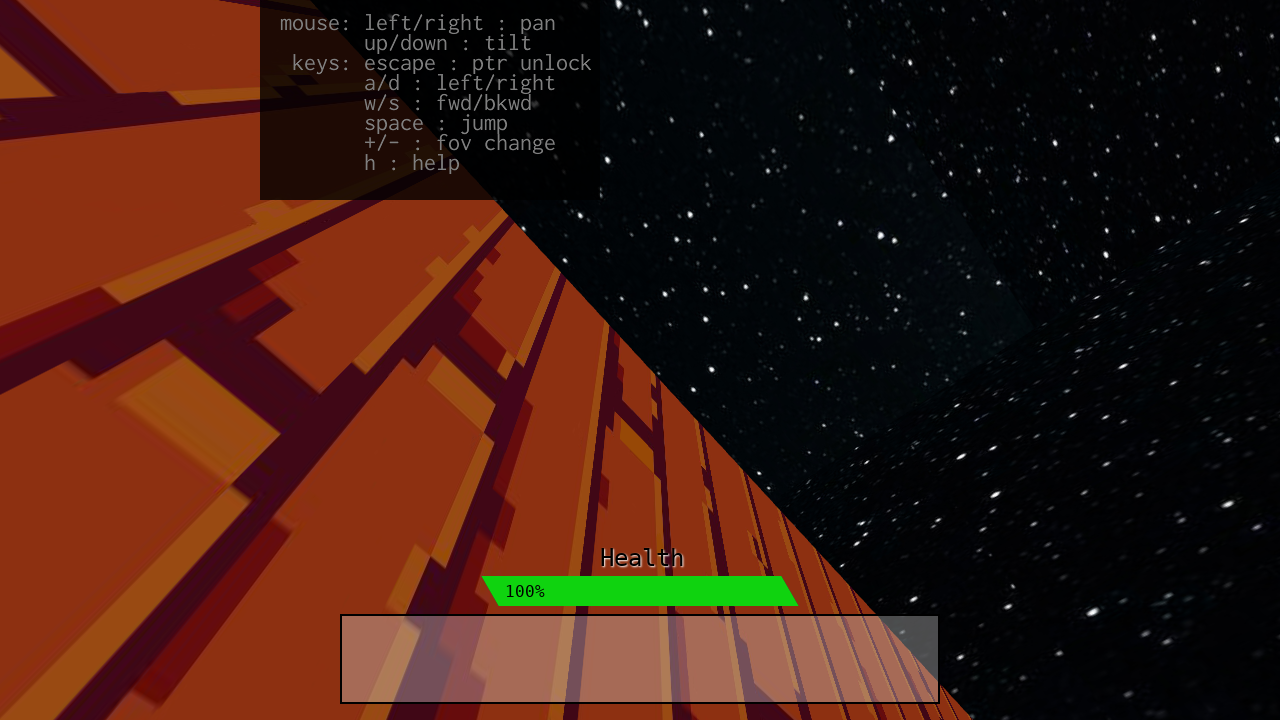